Searches weather information for Portland zip code 97201 by entering it in the search box

Starting URL: https://www.weather.gov/

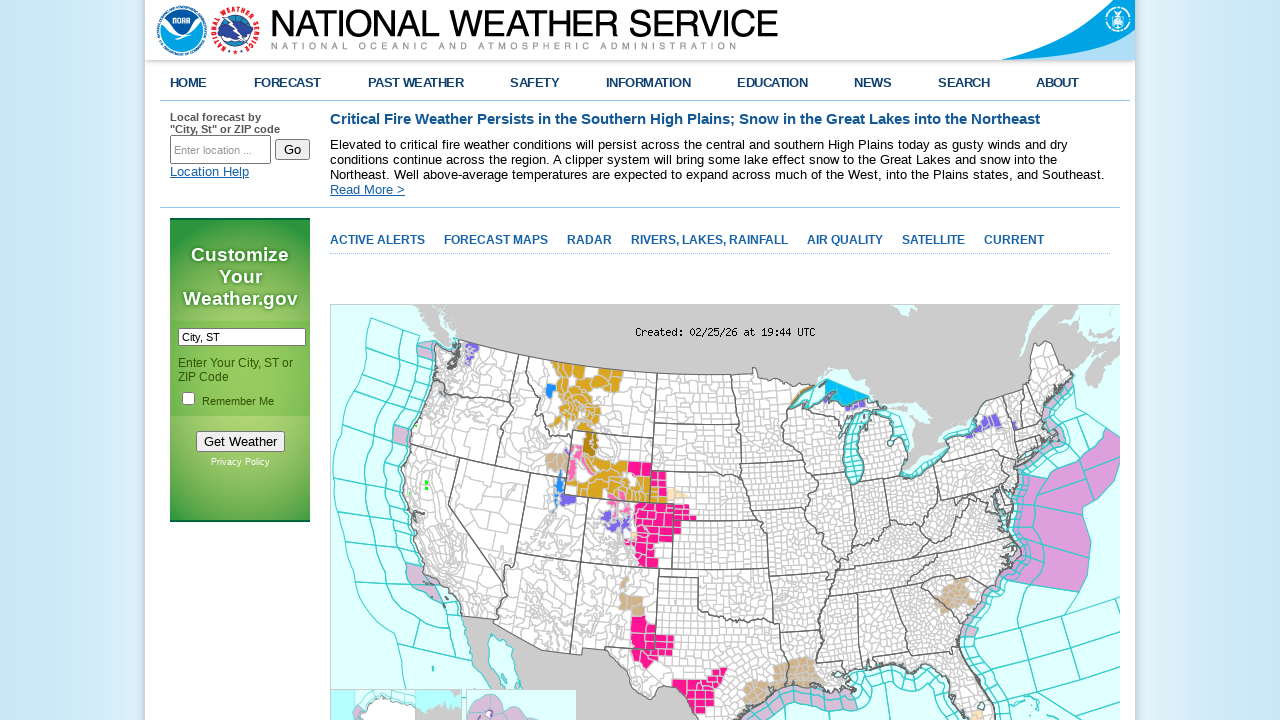

Clicked on the search input field at (220, 150) on #inputstring
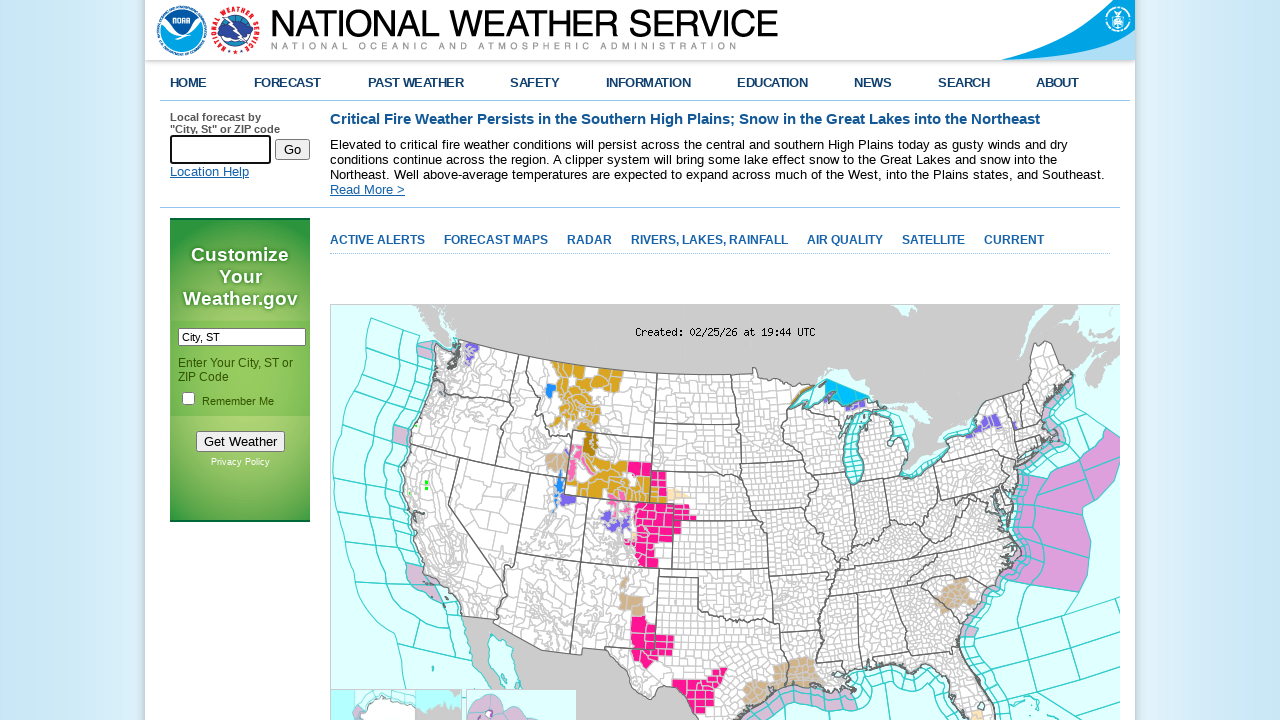

Filled search field with Portland zip code 97201 on #inputstring
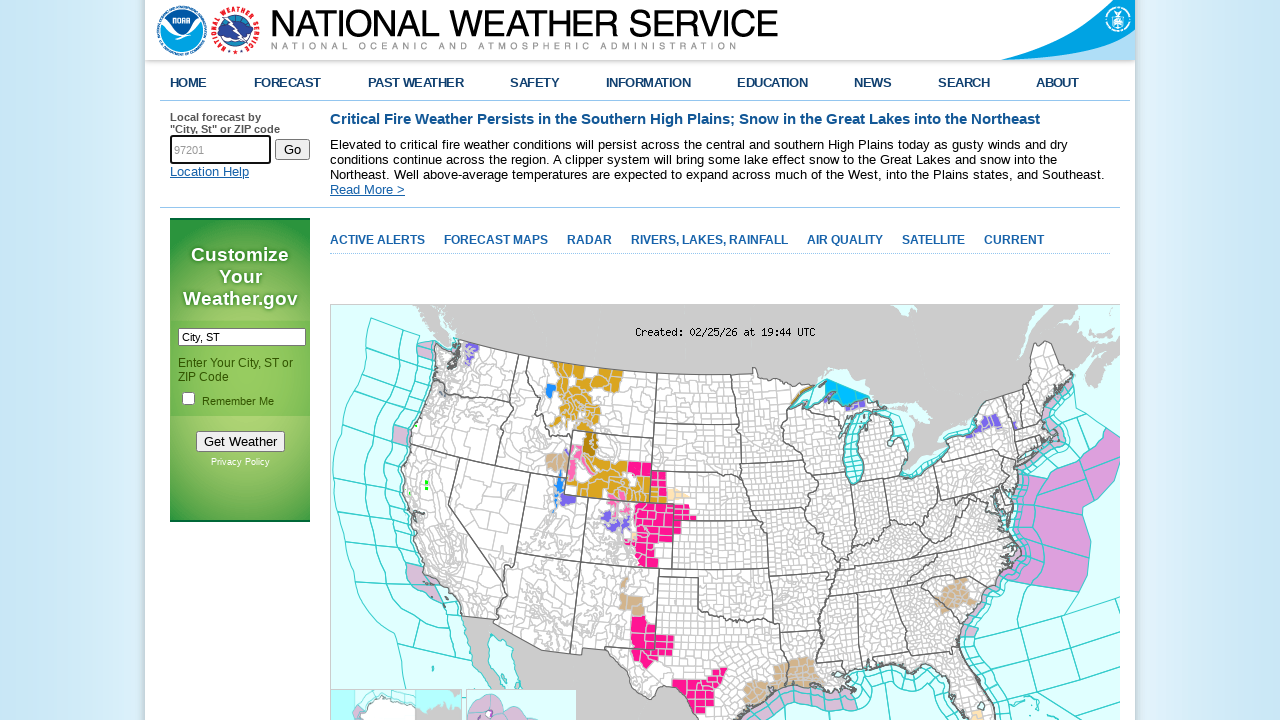

Pressed Tab to trigger autocomplete on #inputstring
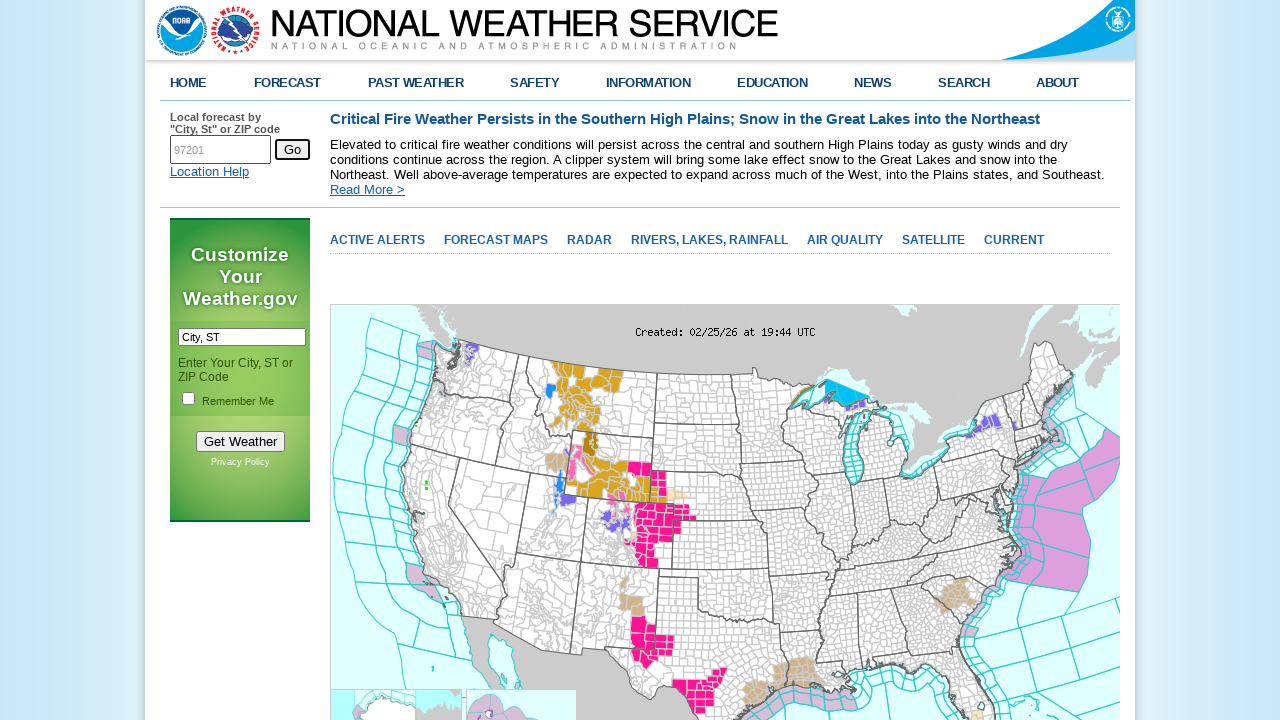

Waited for autocomplete to load
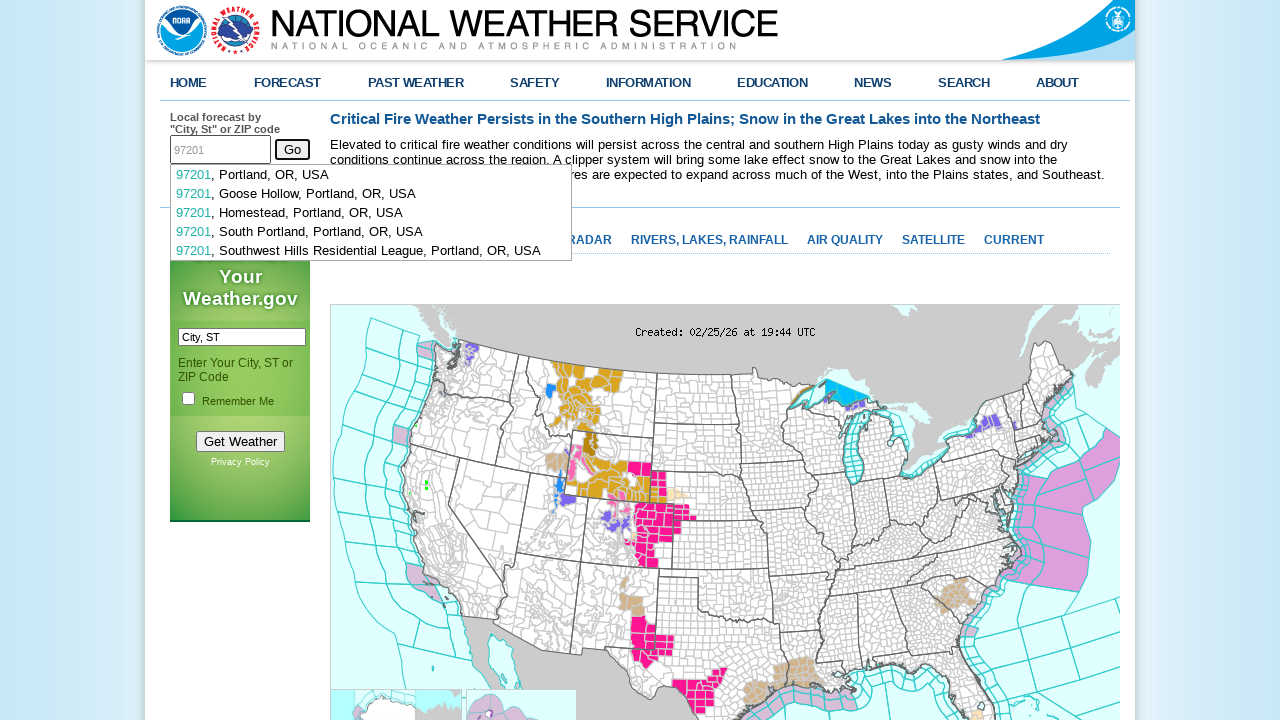

Pressed Enter to search for weather information on #inputstring
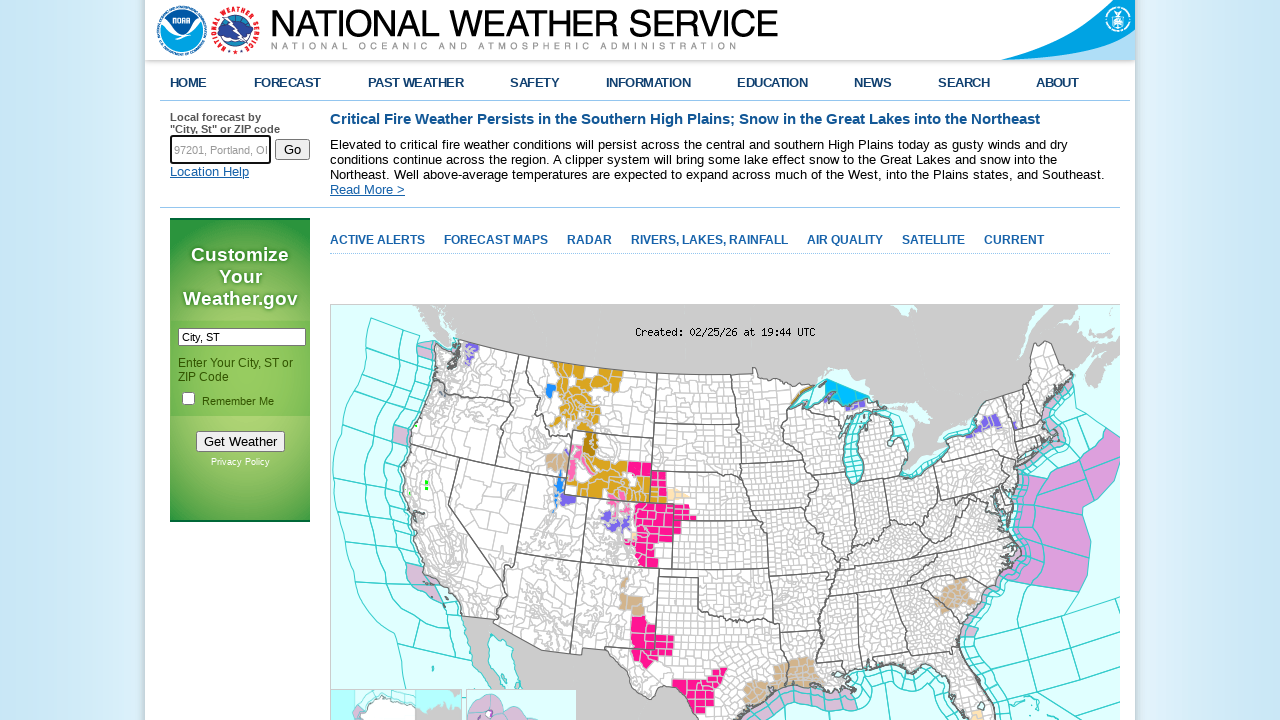

Weather results page loaded successfully
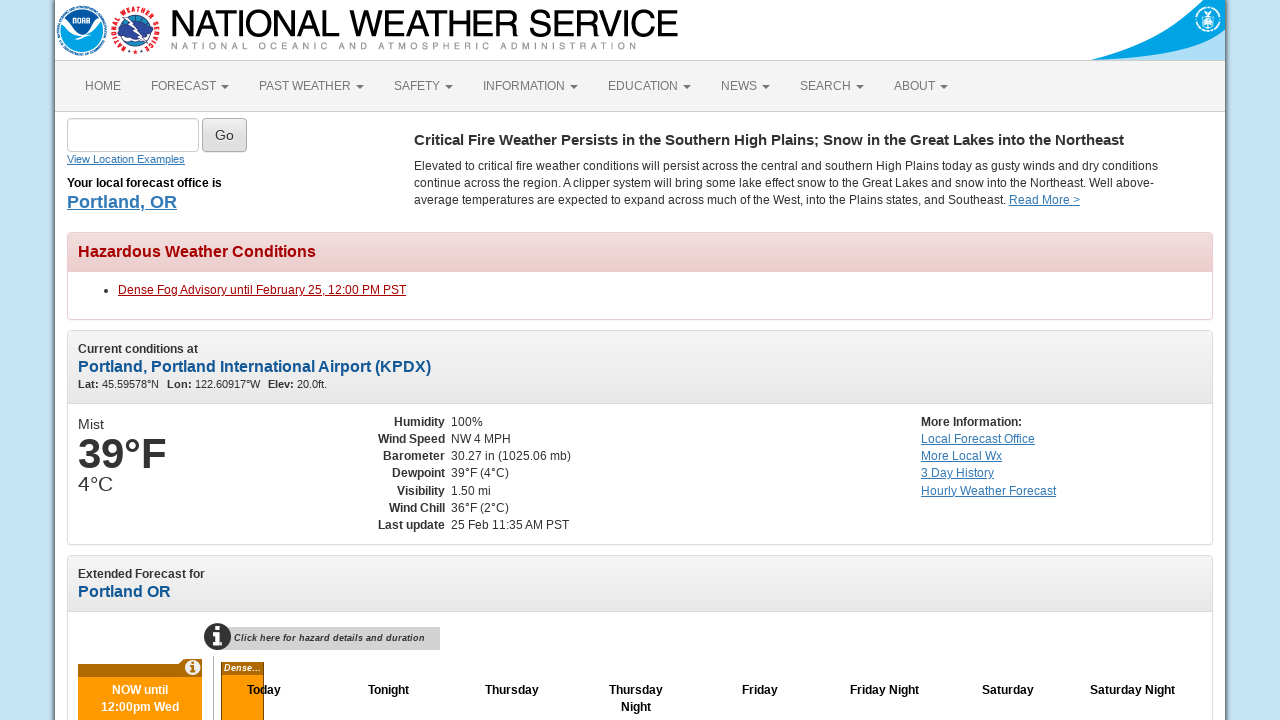

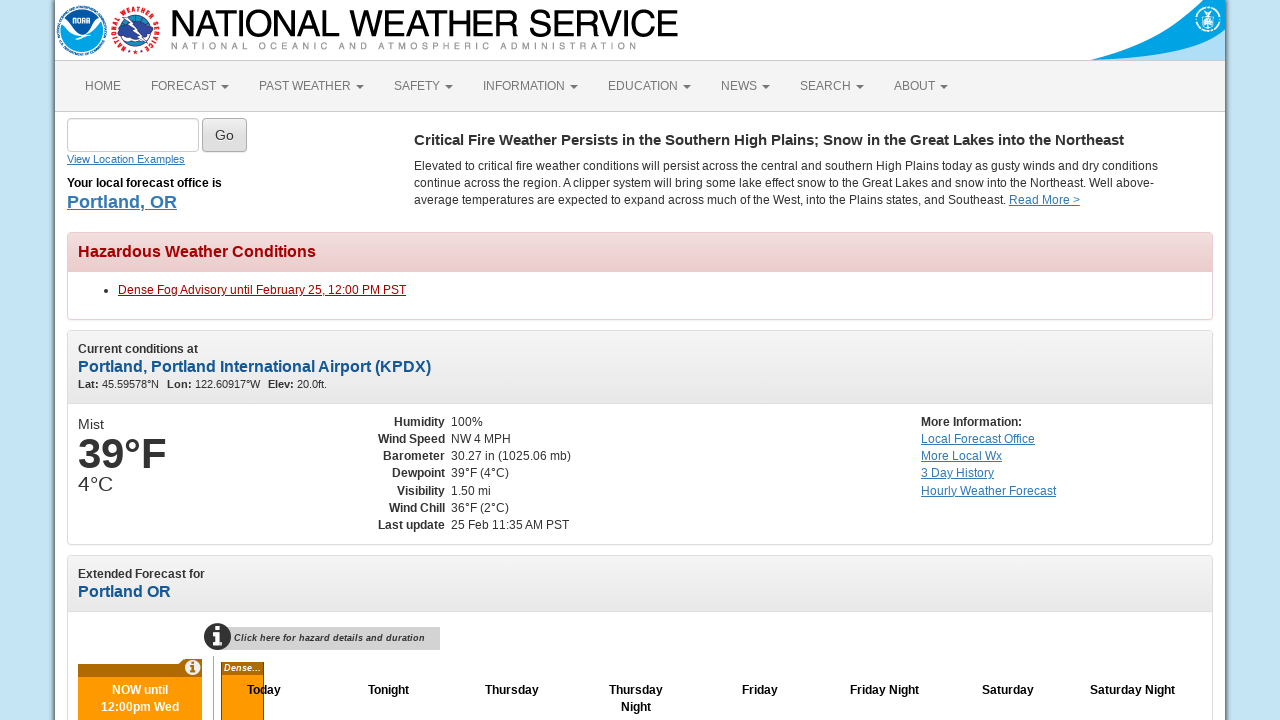